Tests an explicit wait scenario where the script waits for a price element to show "100", then clicks a book button, calculates a mathematical value based on an input, fills in the answer, and submits the solution.

Starting URL: https://suninjuly.github.io/explicit_wait2.html

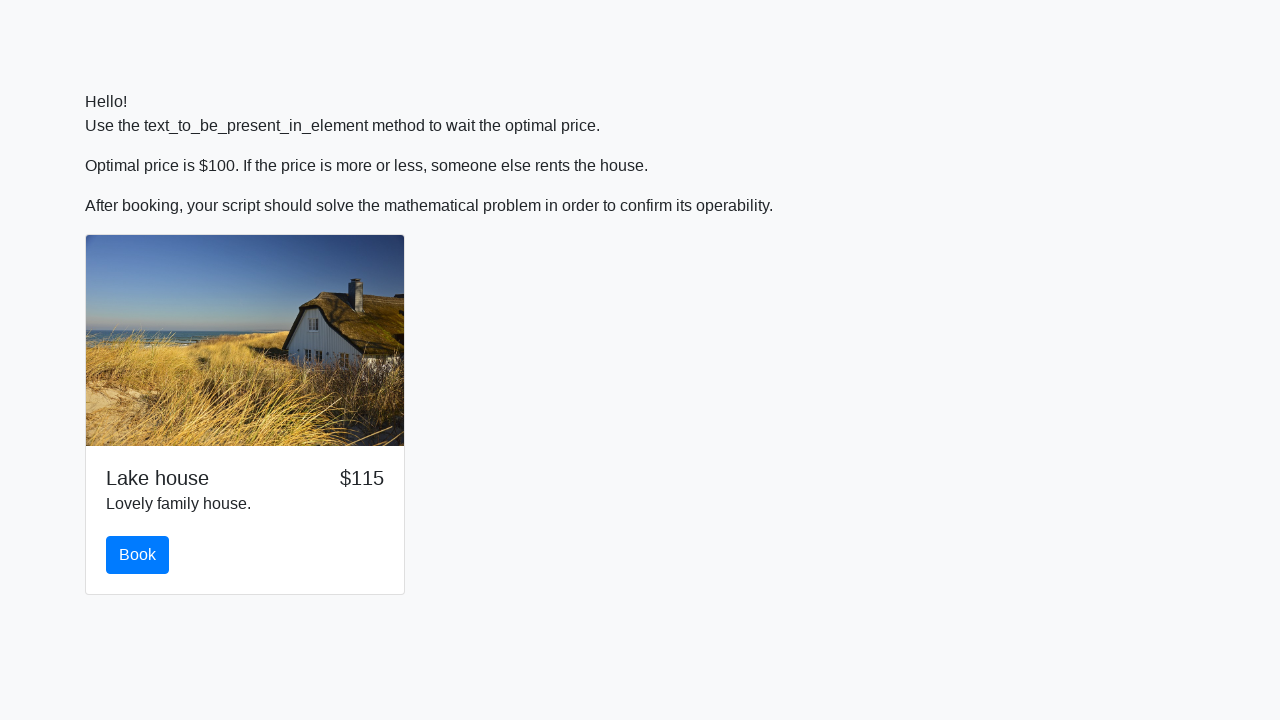

Waited for price element to display '100'
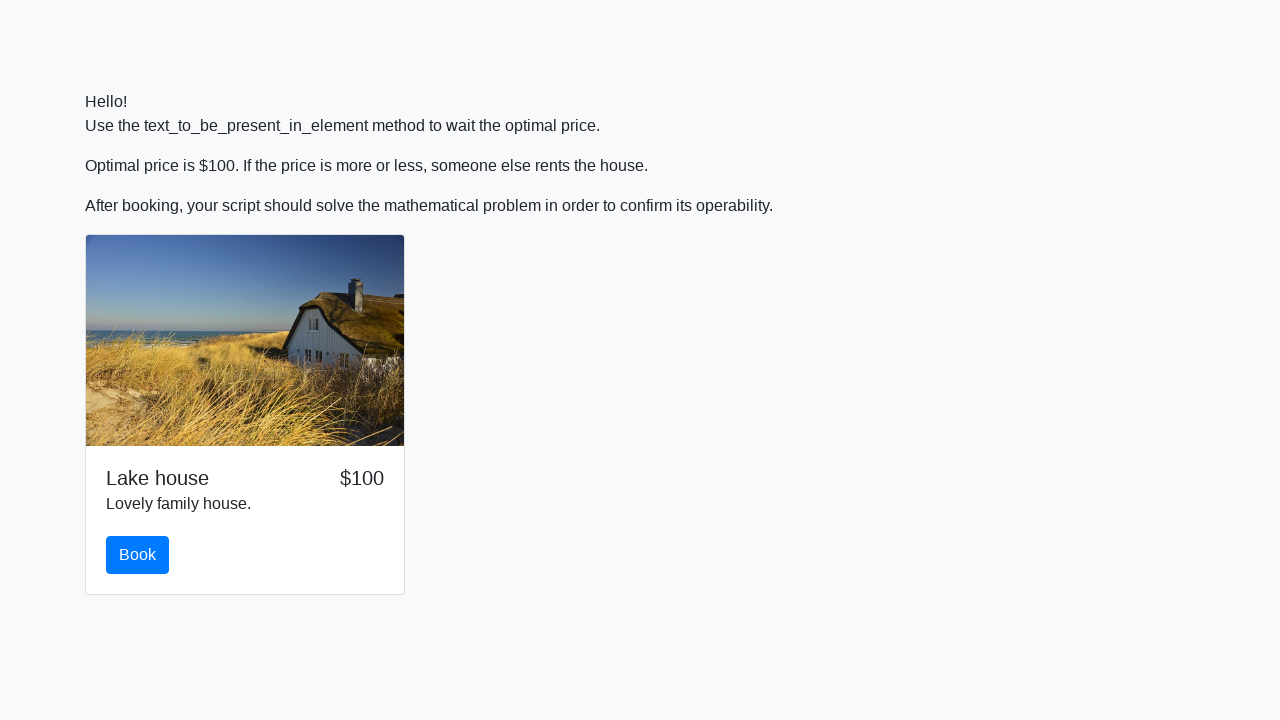

Clicked the book button at (138, 555) on #book
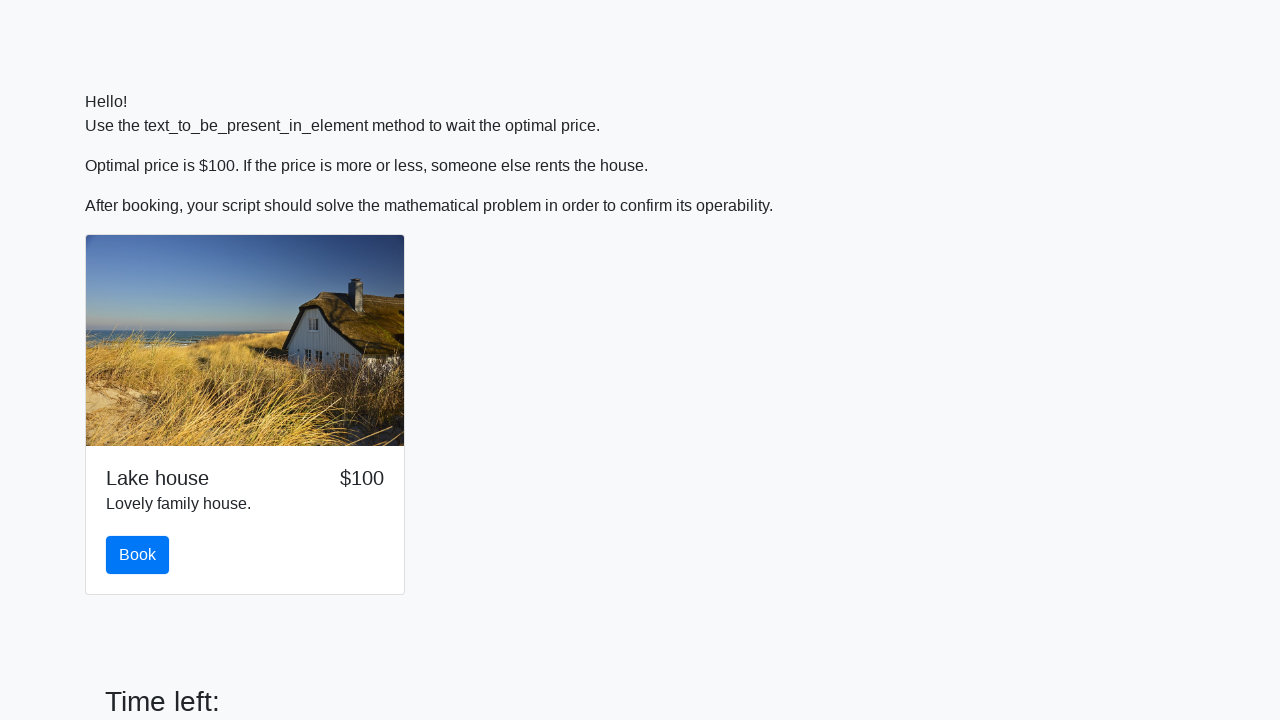

Retrieved x value from input_value element: 756
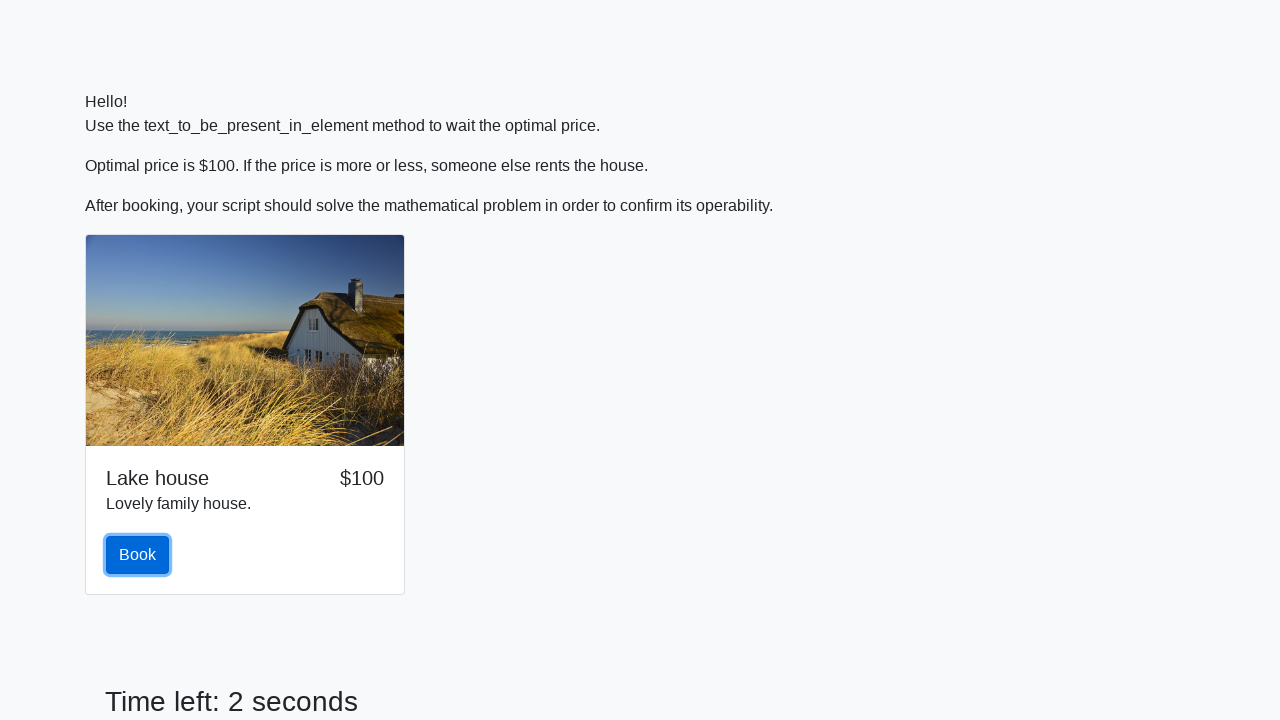

Calculated y value: 2.3815023201728955
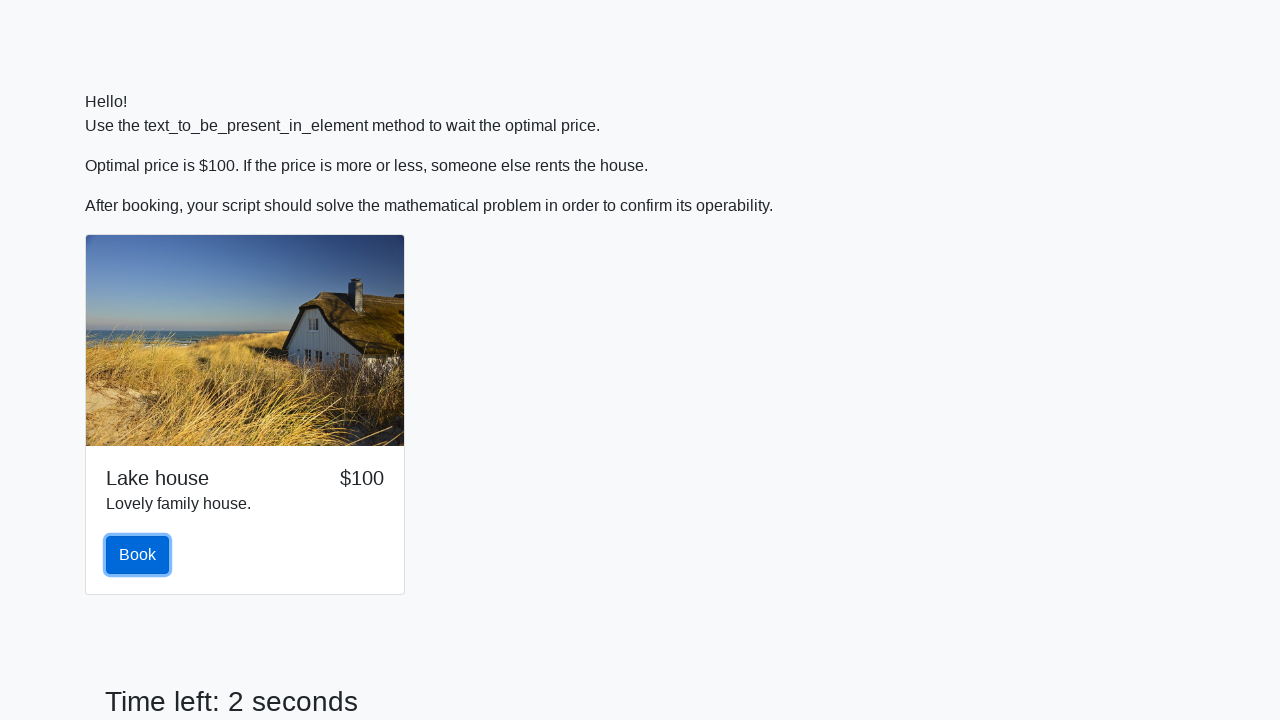

Filled answer field with calculated value: 2.3815023201728955 on #answer
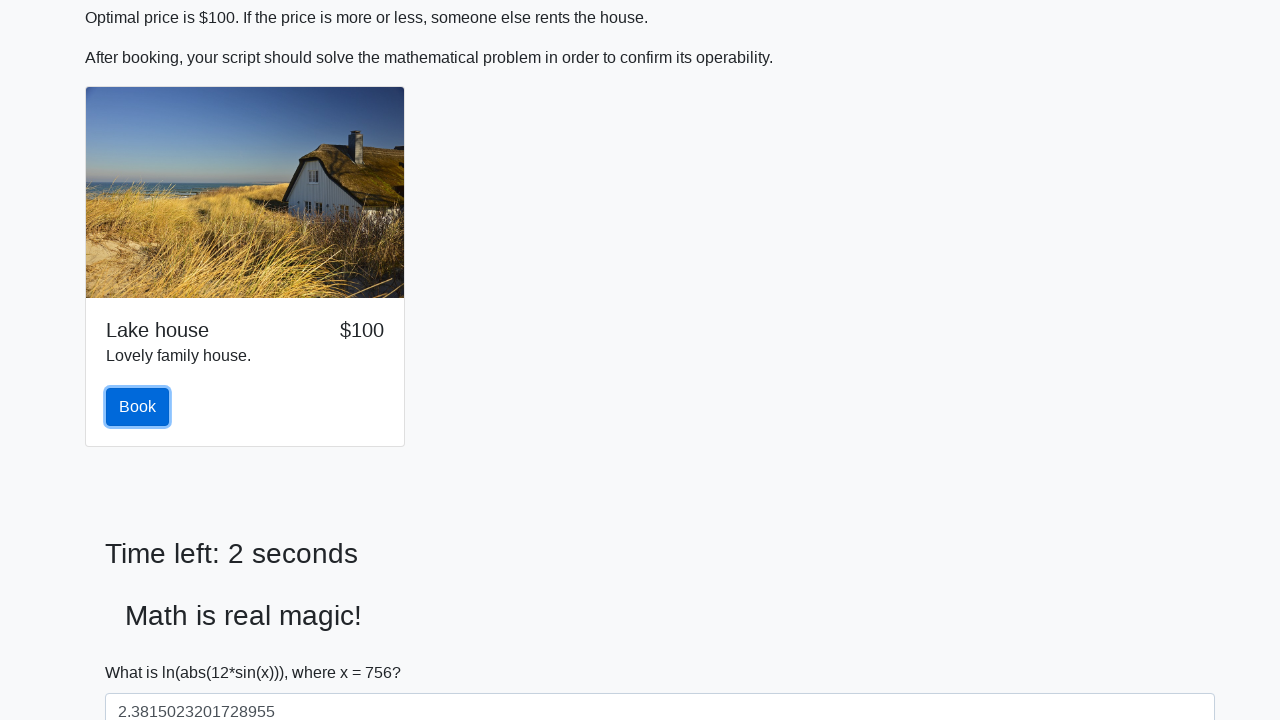

Clicked the solve button to submit the solution at (143, 651) on #solve
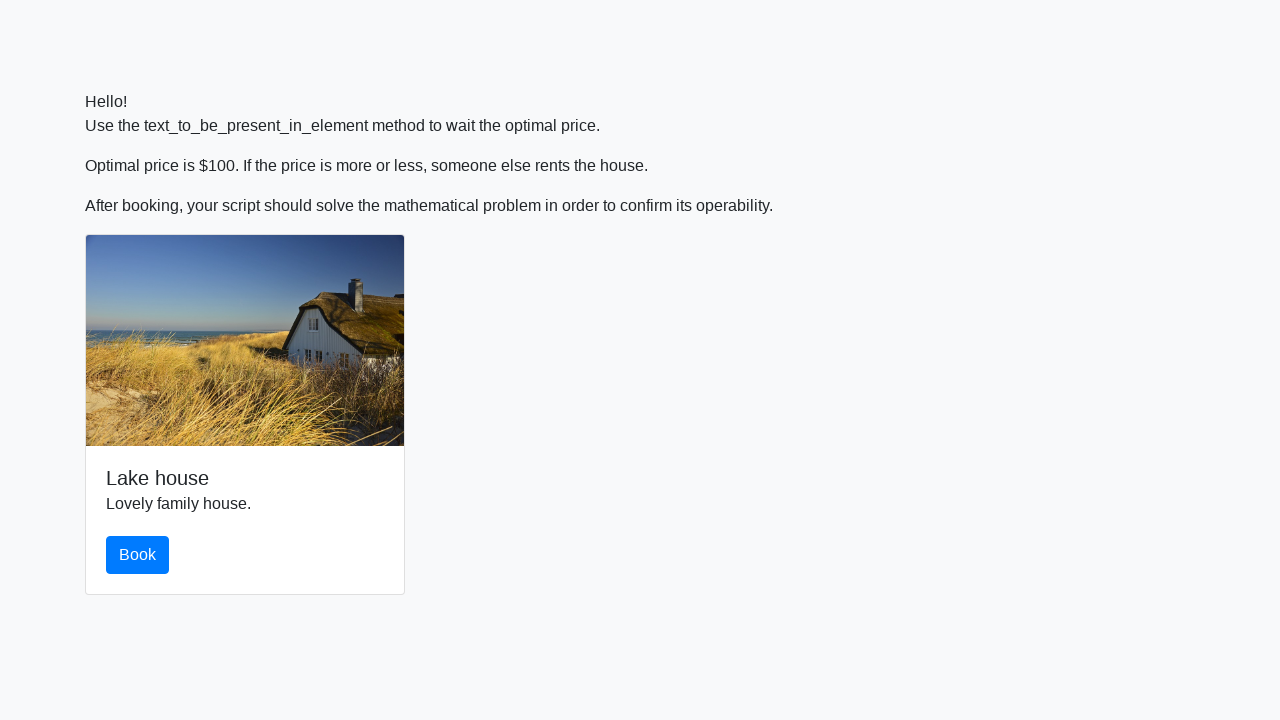

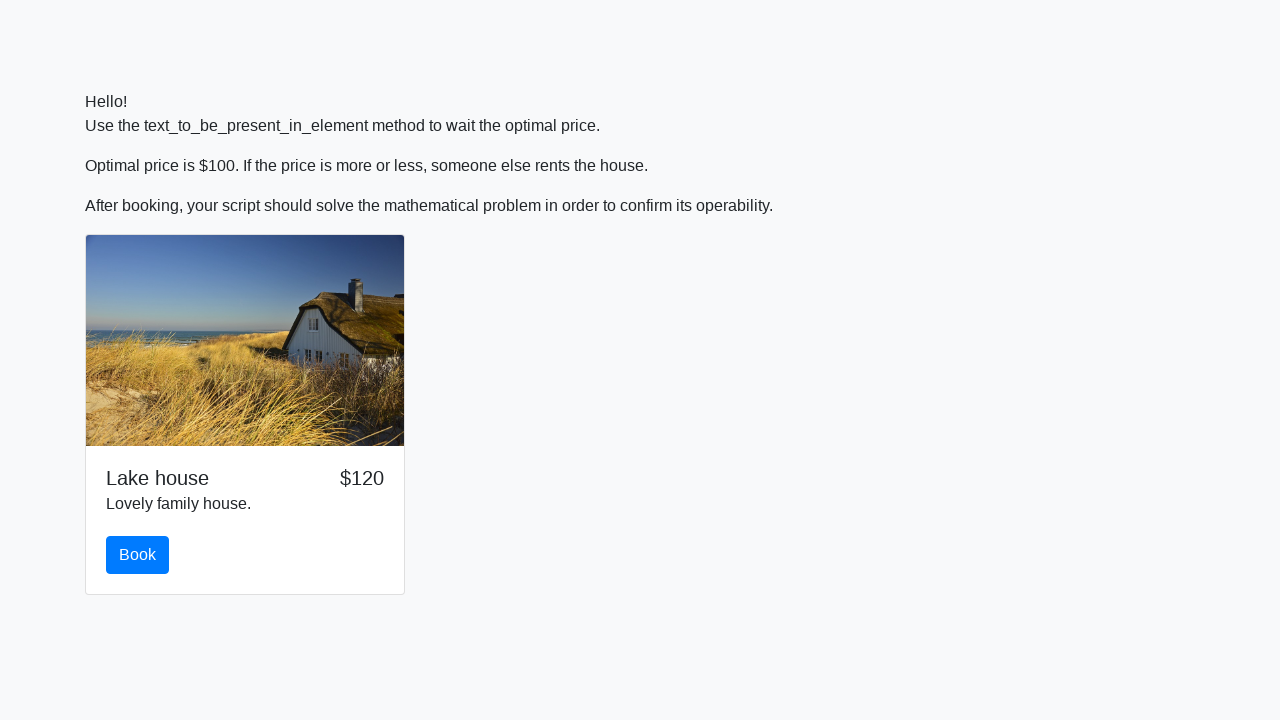